Tests opening a new window functionality and performs a search on the courses page

Starting URL: https://www.letskodeit.com/practice

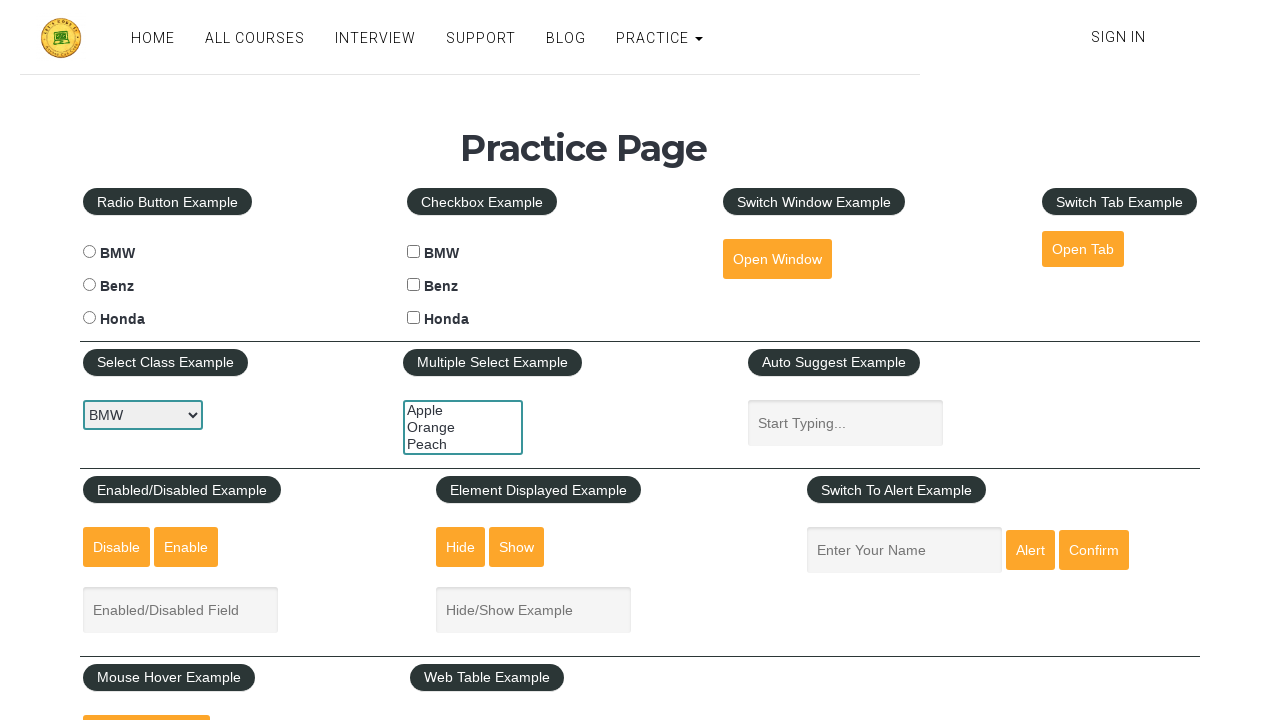

Clicked open window button at (777, 259) on #openwindow
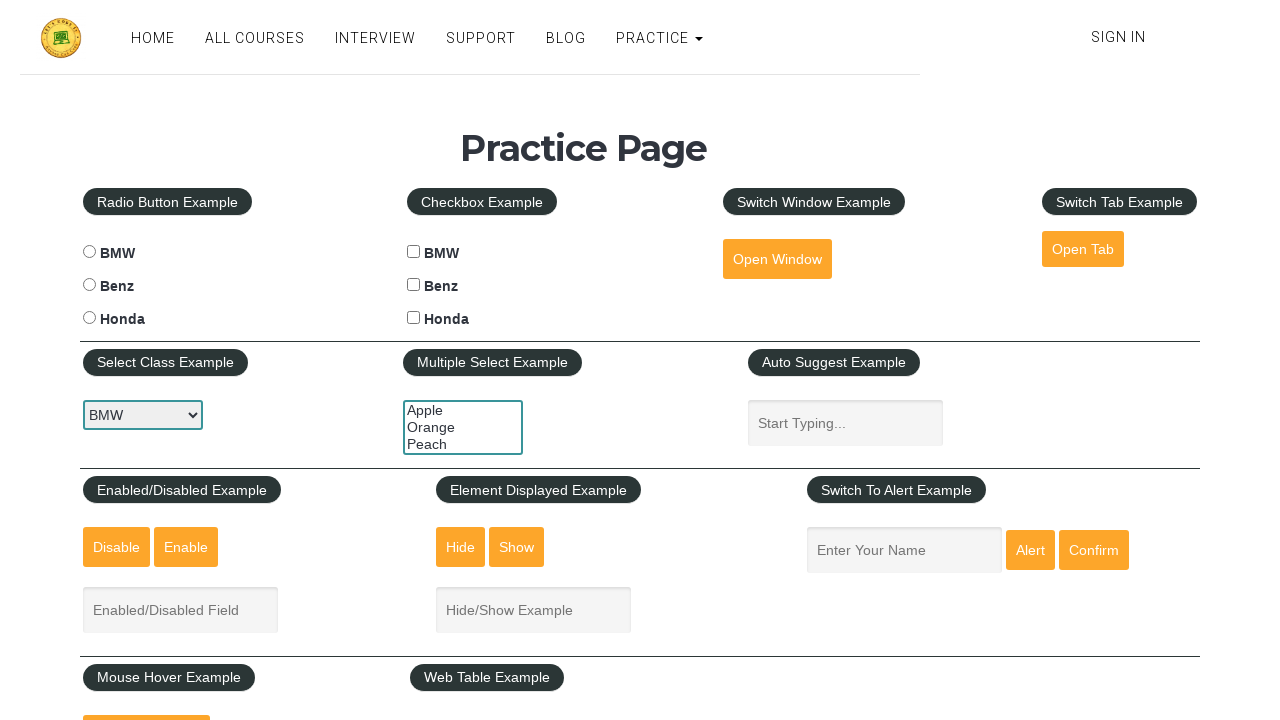

Navigated to courses page
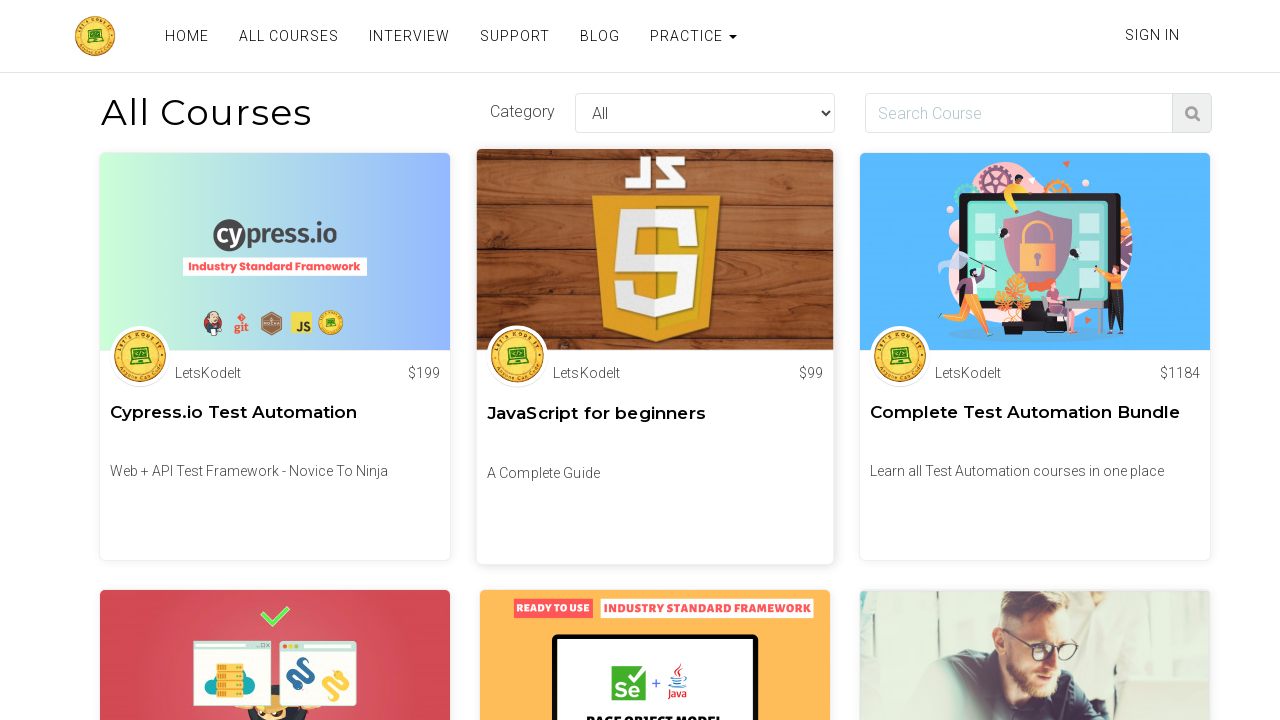

Filled search field with 'selenium' on input[id="search"]
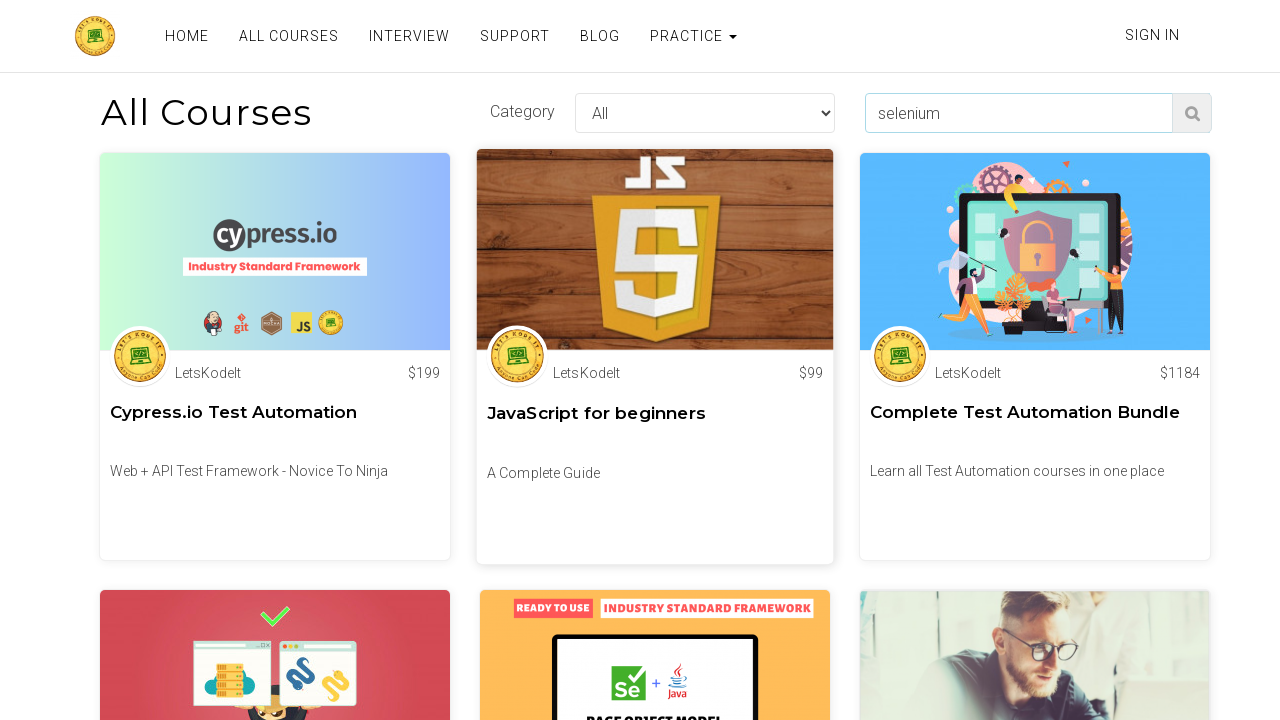

Clicked search button to find selenium courses at (1192, 113) on button[class="find-course search-course"]
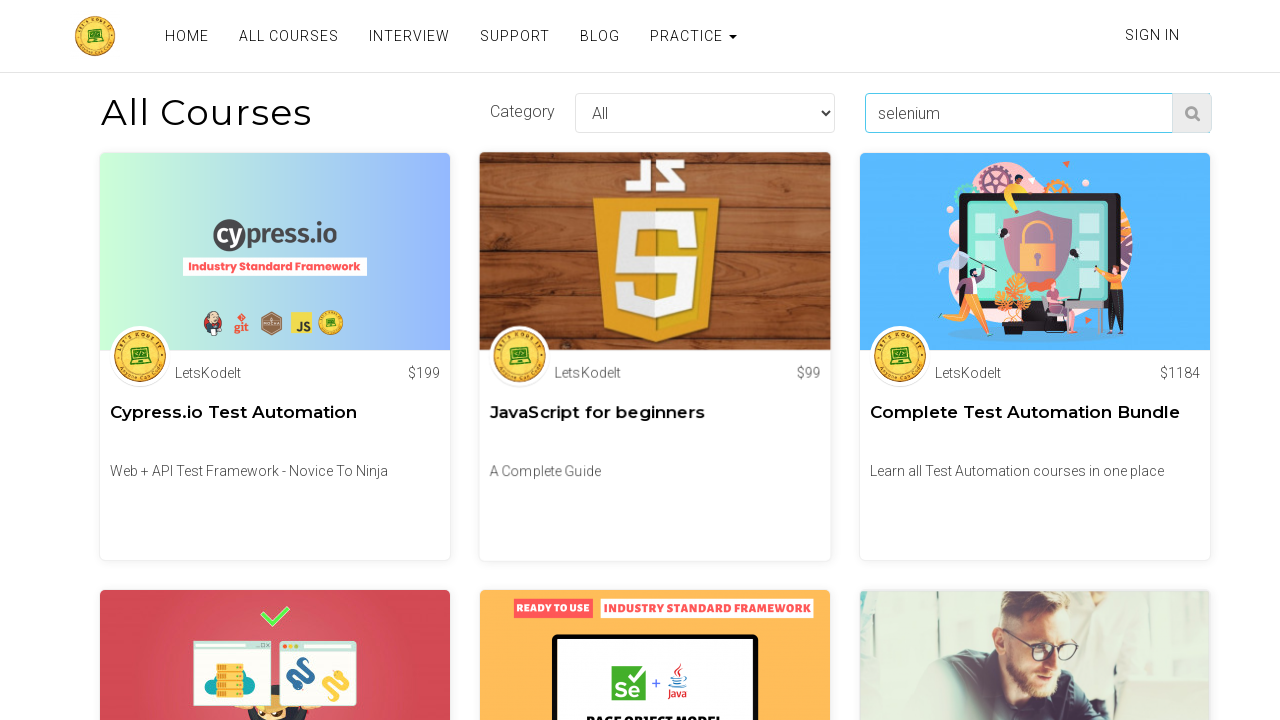

Navigated back to practice page
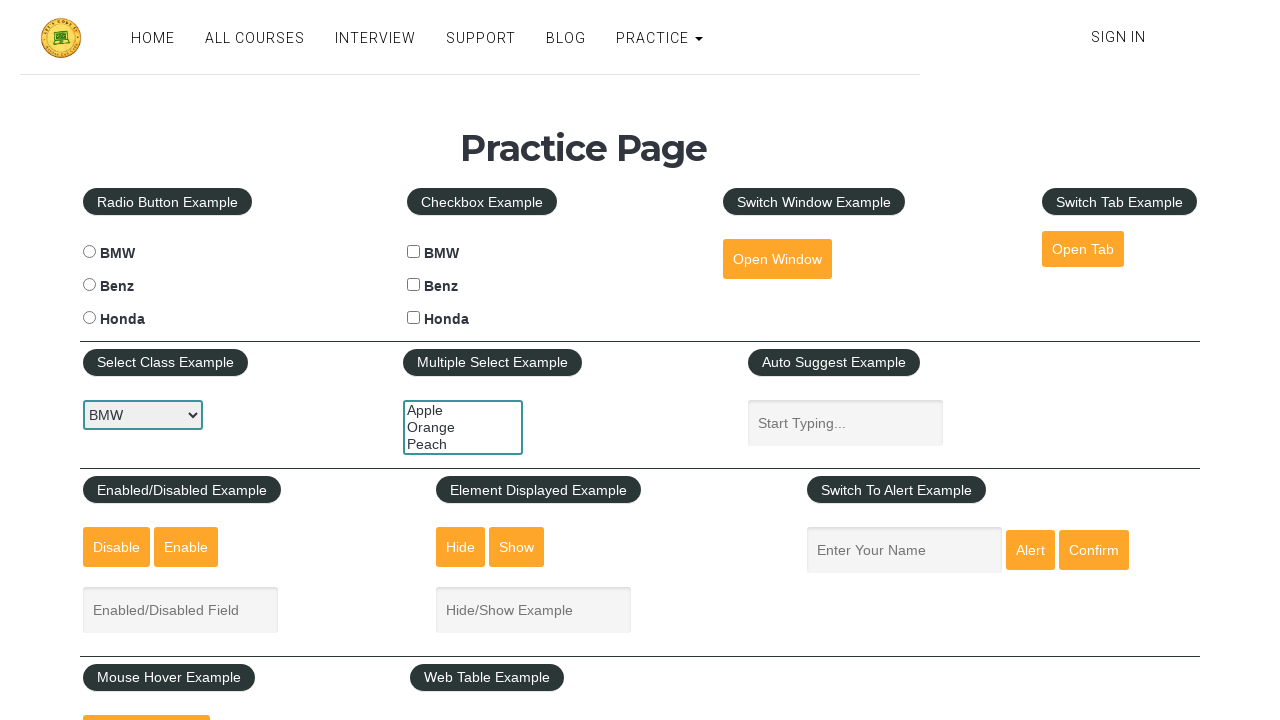

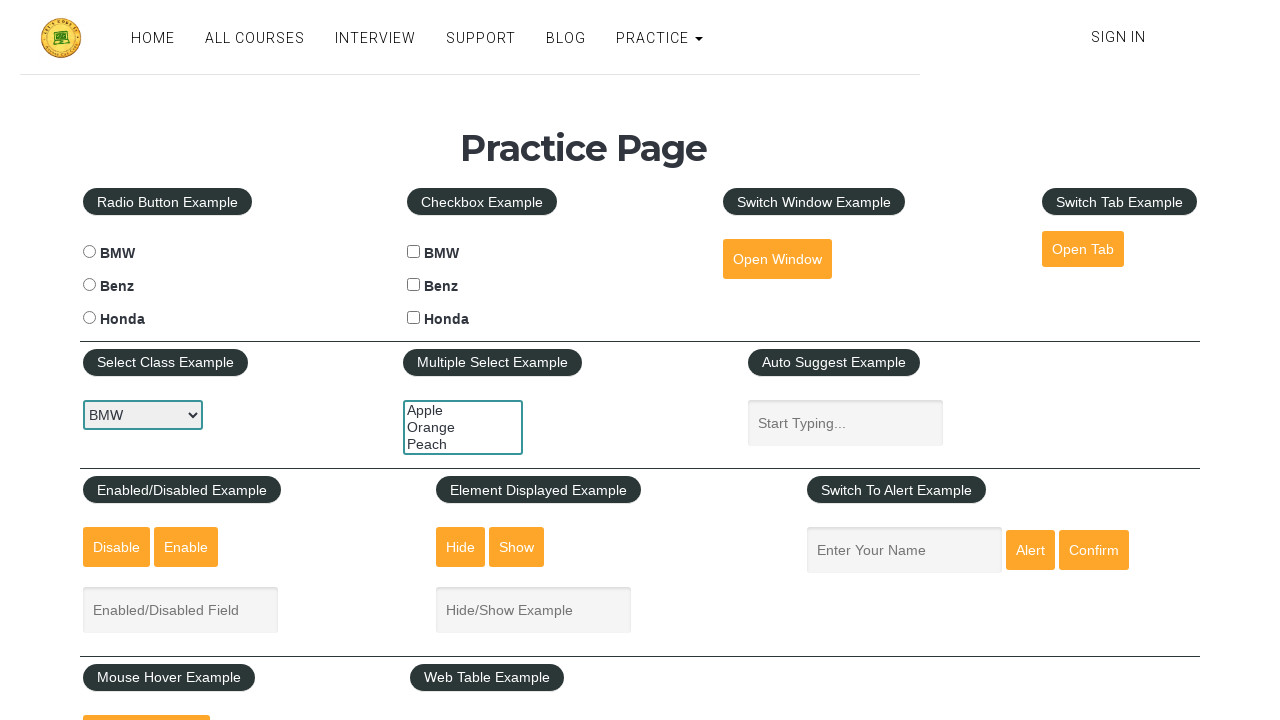